Tests that submitting an empty full name field does not display the name in the output section

Starting URL: https://demoqa.com/text-box

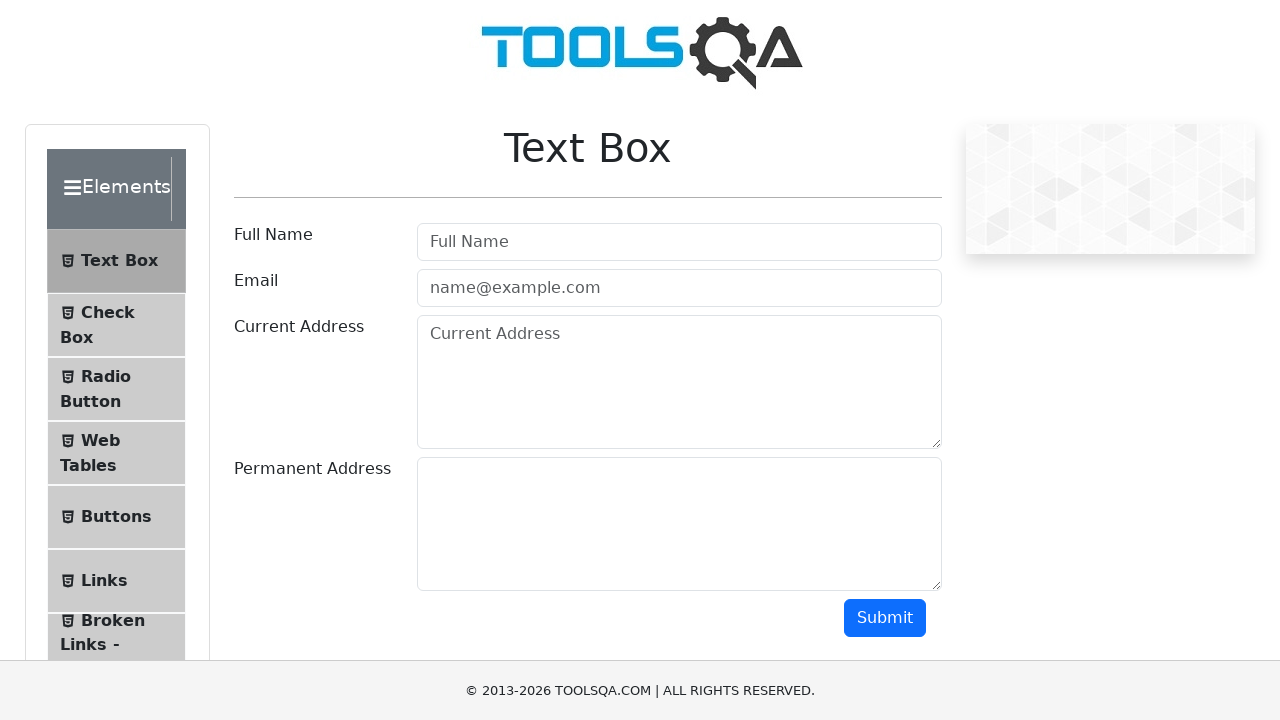

Cleared the full name input field on #userName
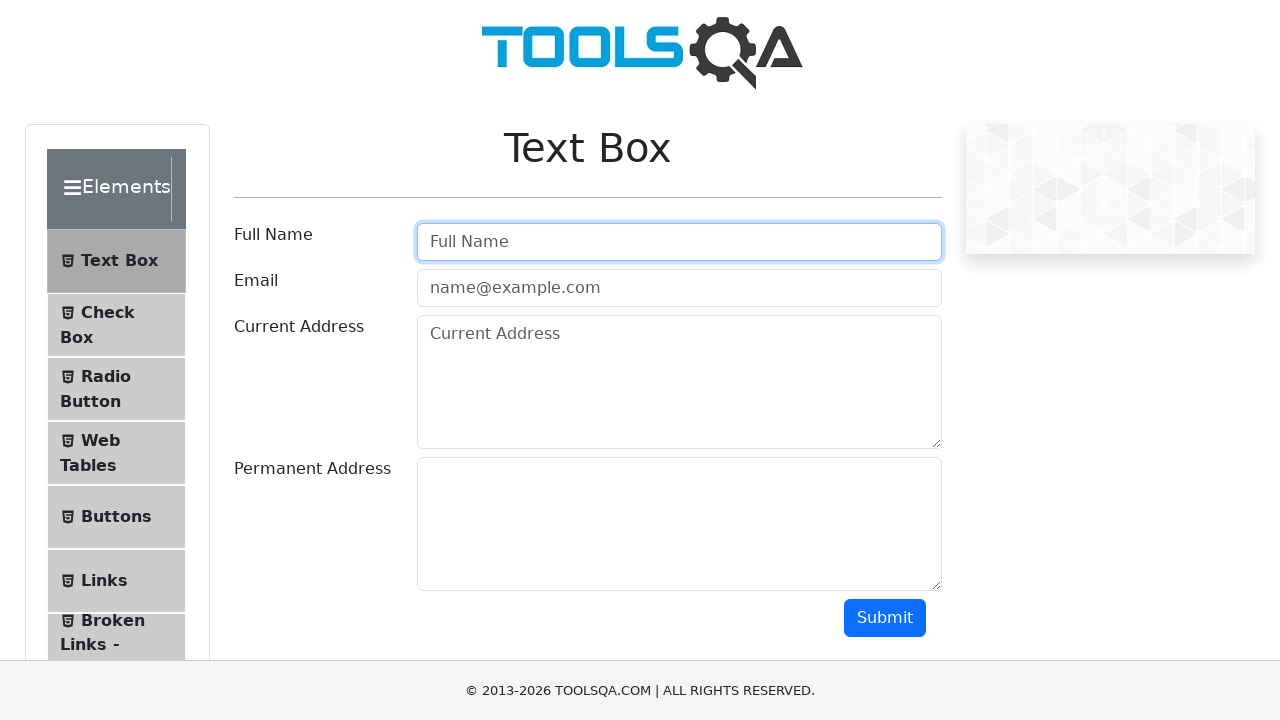

Clicked submit button at (885, 618) on #submit
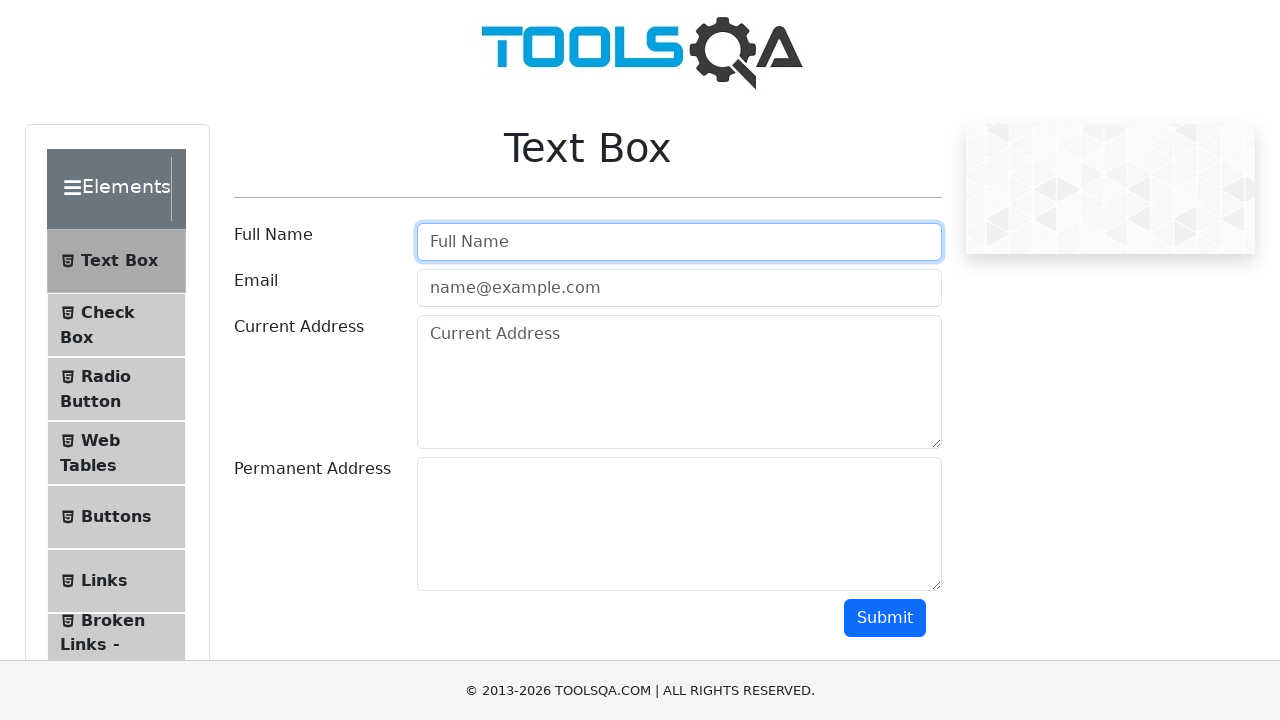

Waited 500ms for potential output rendering
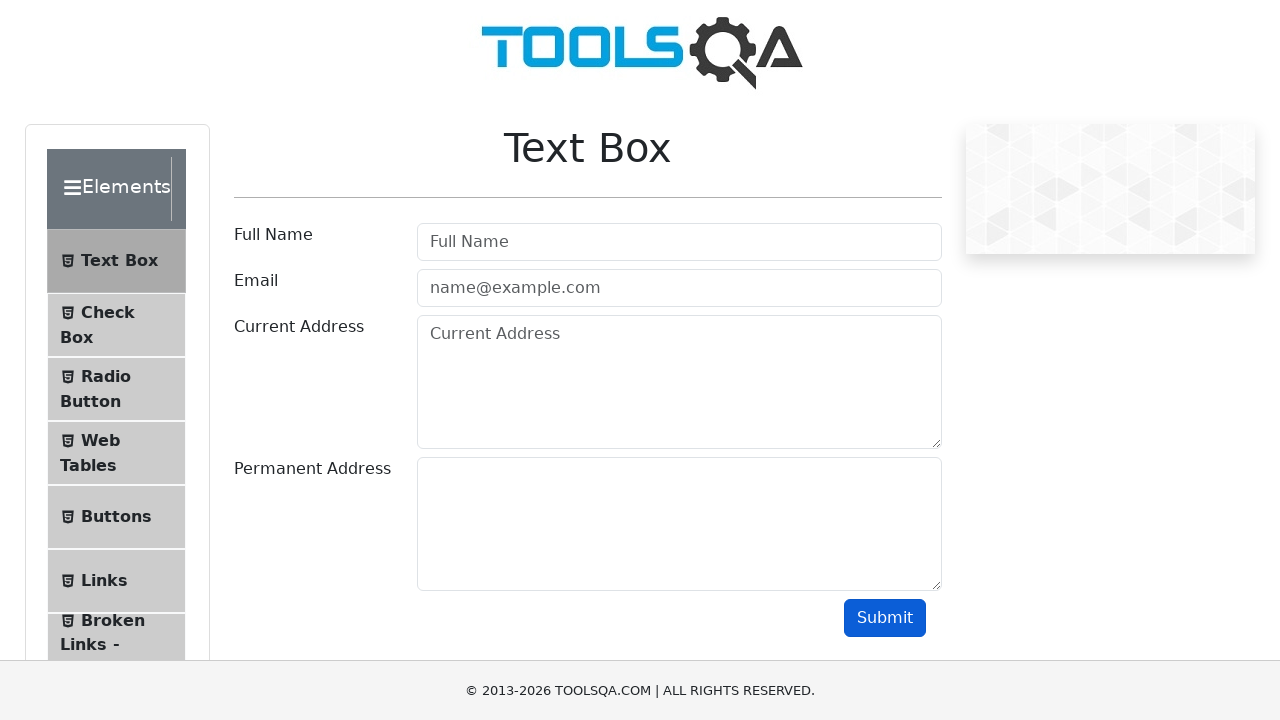

Located the output div element
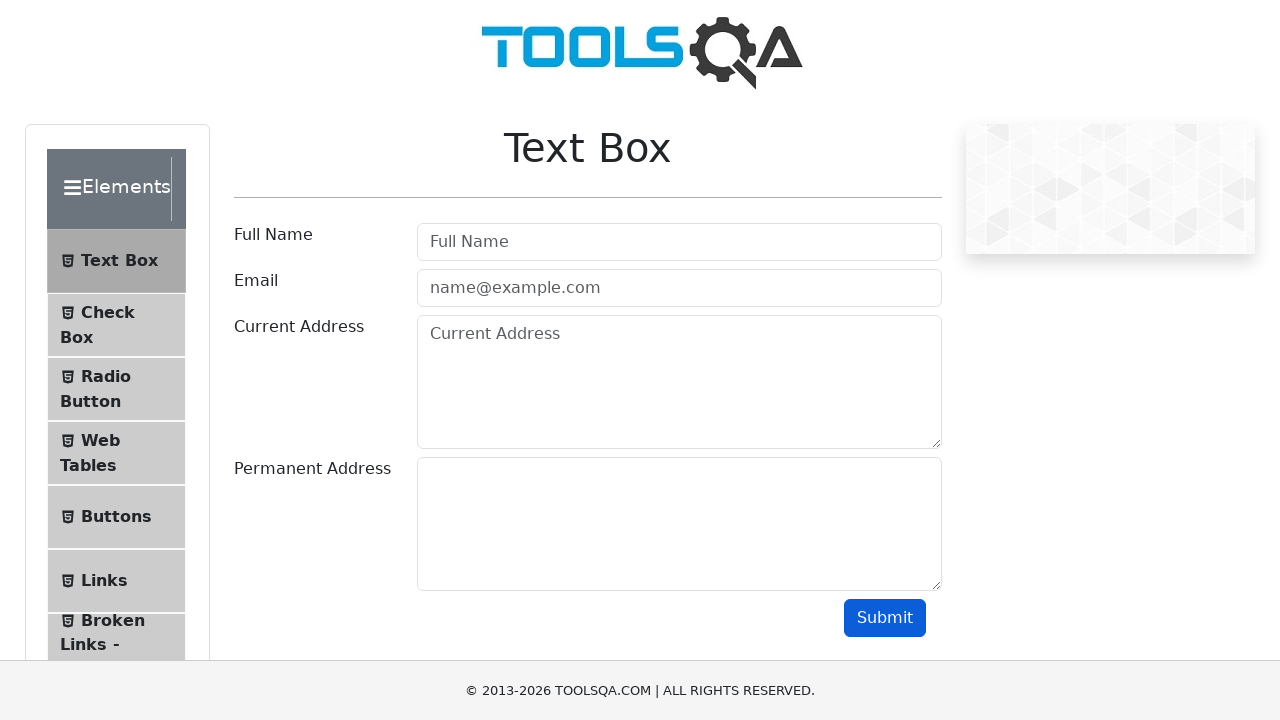

Verified that name element is not present in output section
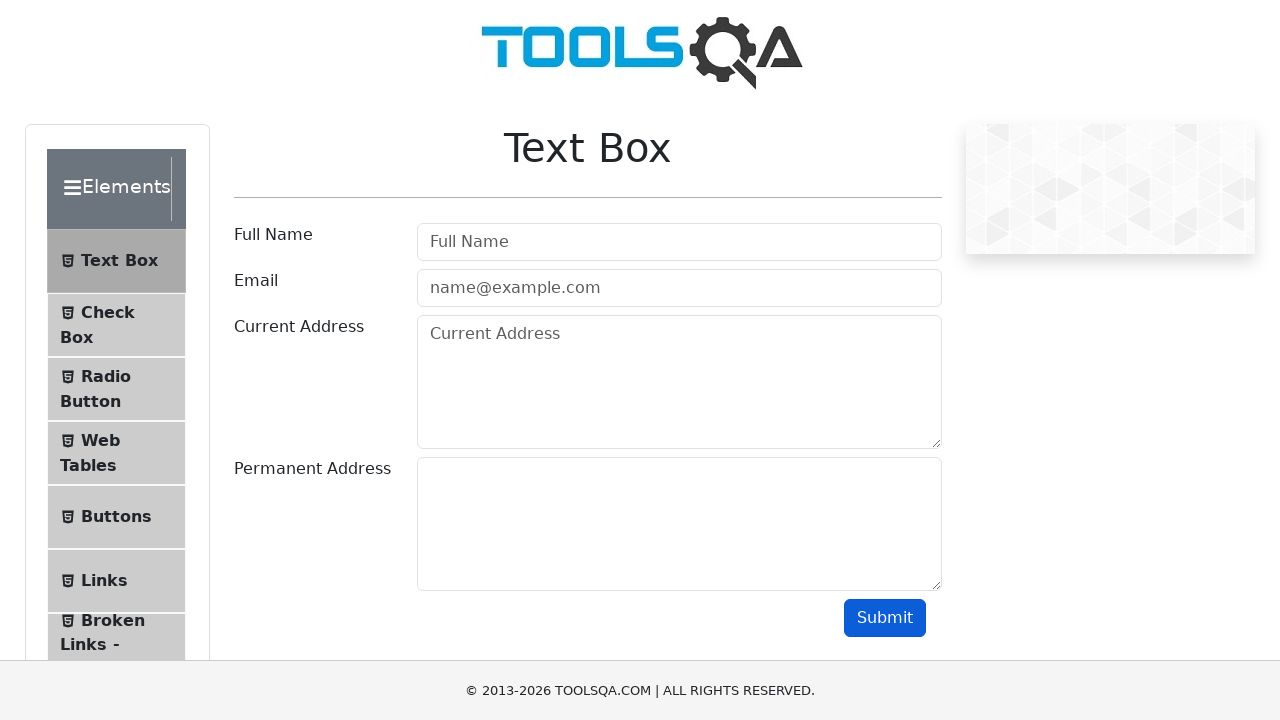

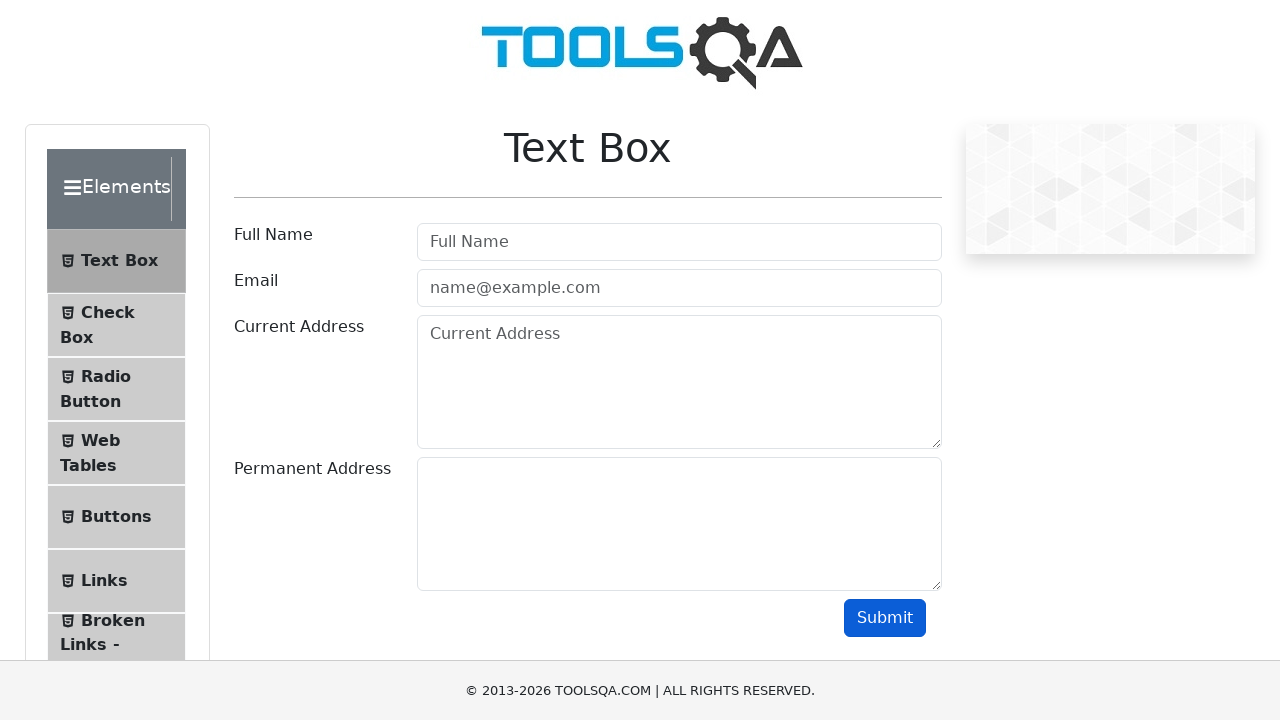